Tests clicking a tabbed window button on an automation practice website to trigger window/tab behavior

Starting URL: http://demo.automationtesting.in/Windows.html

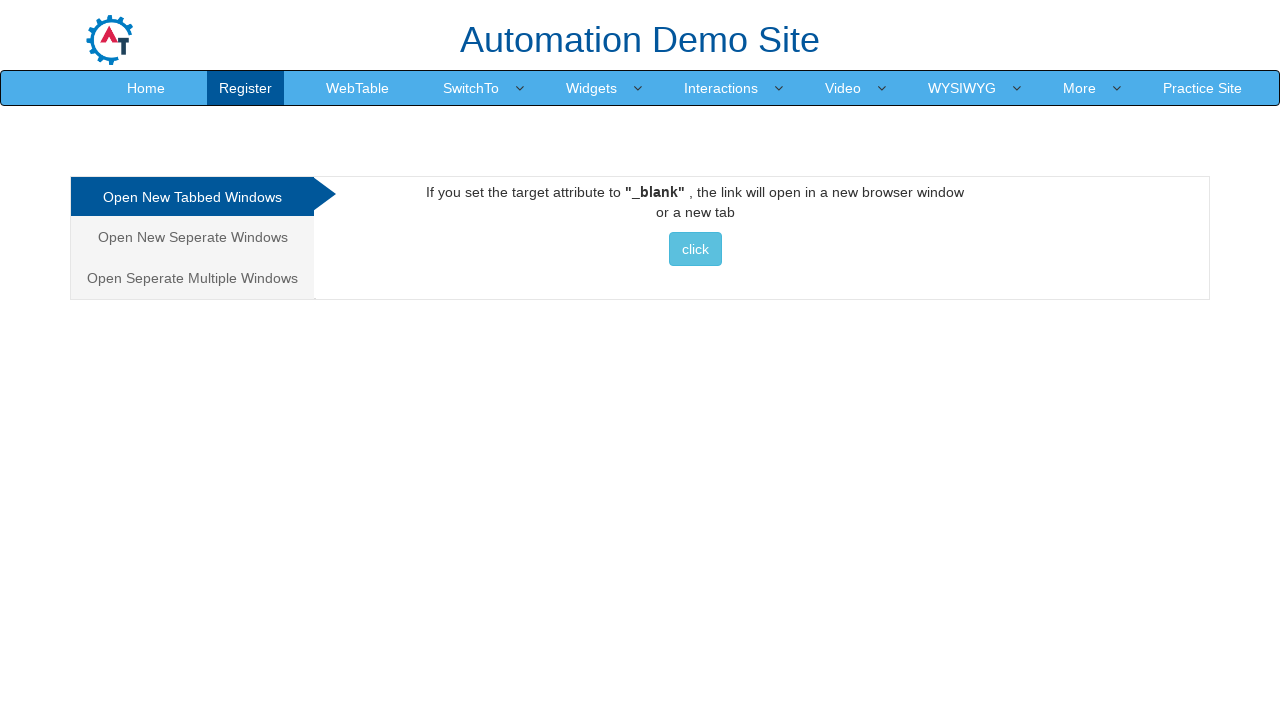

Clicked the tabbed window button to trigger tab/window behavior at (695, 249) on xpath=//*[@id='Tabbed']/a/button
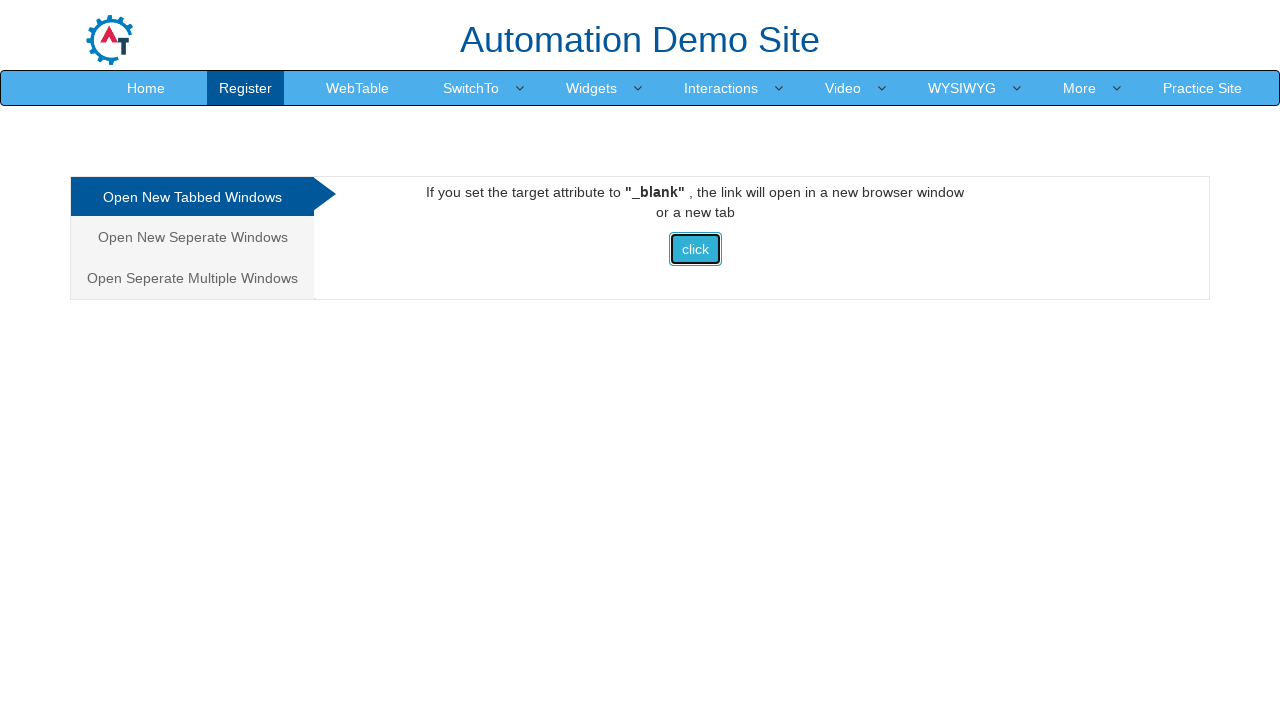

Waited 2 seconds for window/tab action to complete
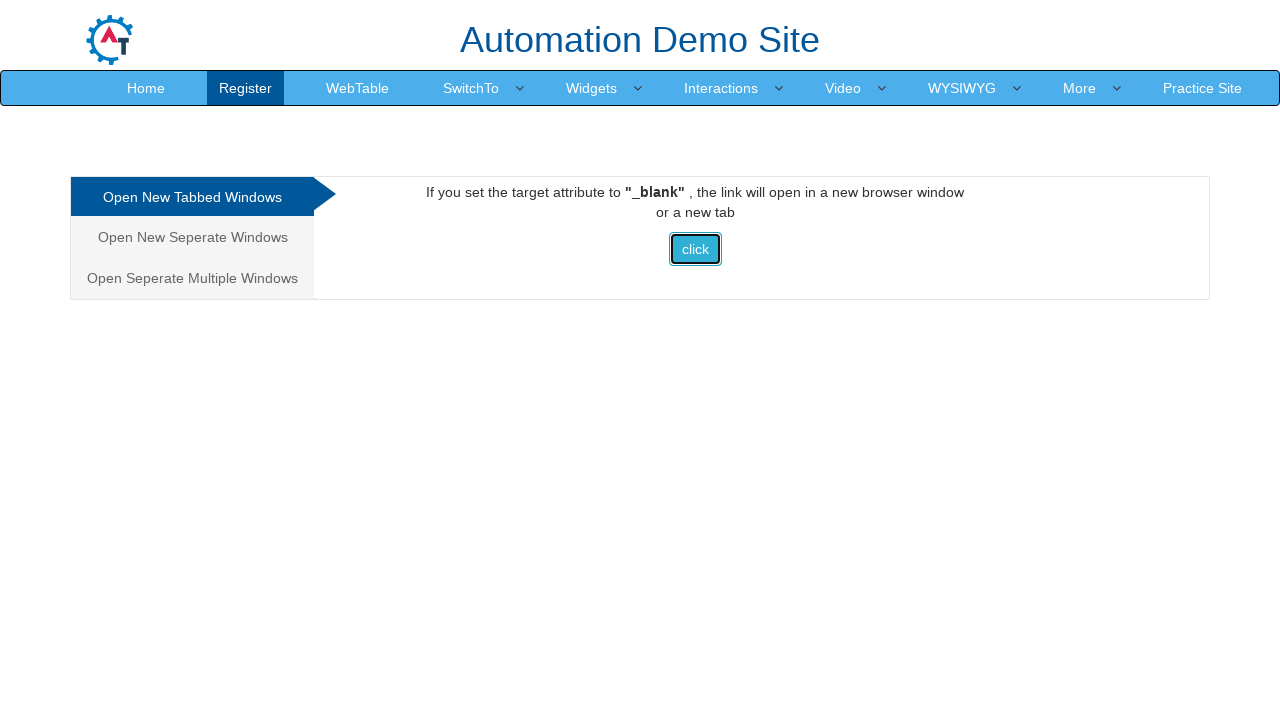

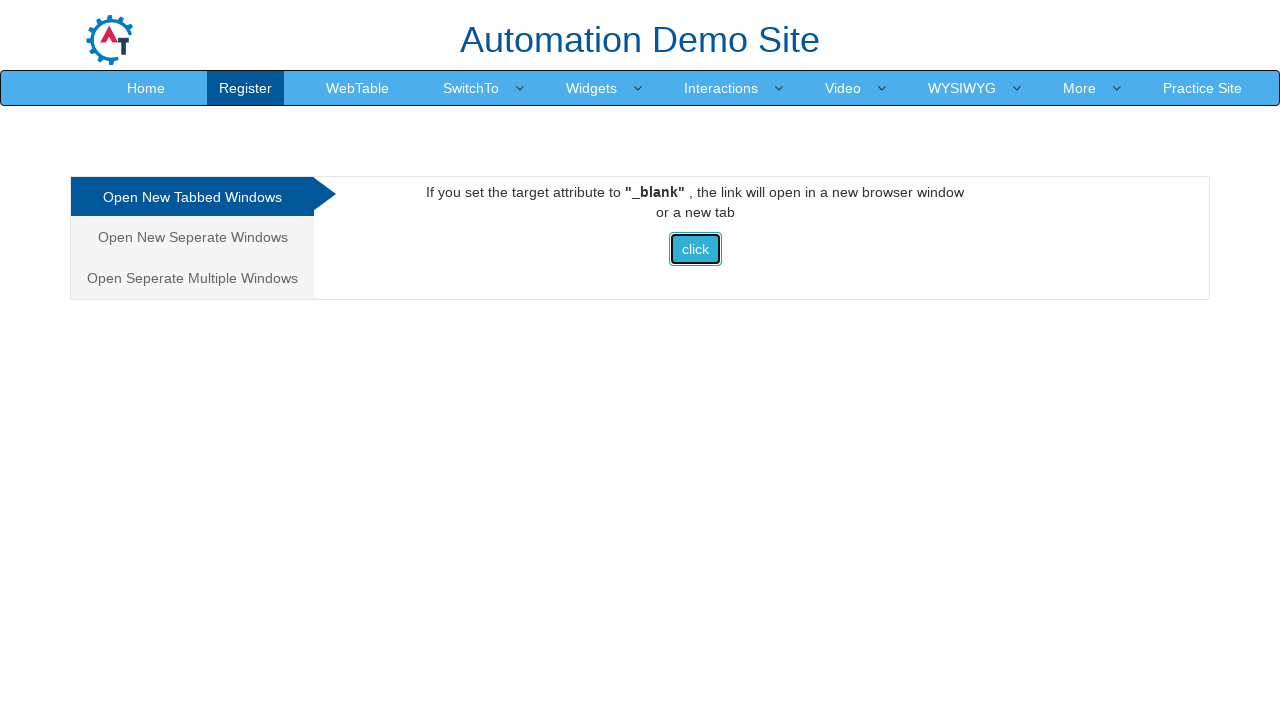